Opens two different news websites (ynet.co.il in Firefox and walla.co.il in Chrome) to test multi-browser automation

Starting URL: http://ynet.co.il

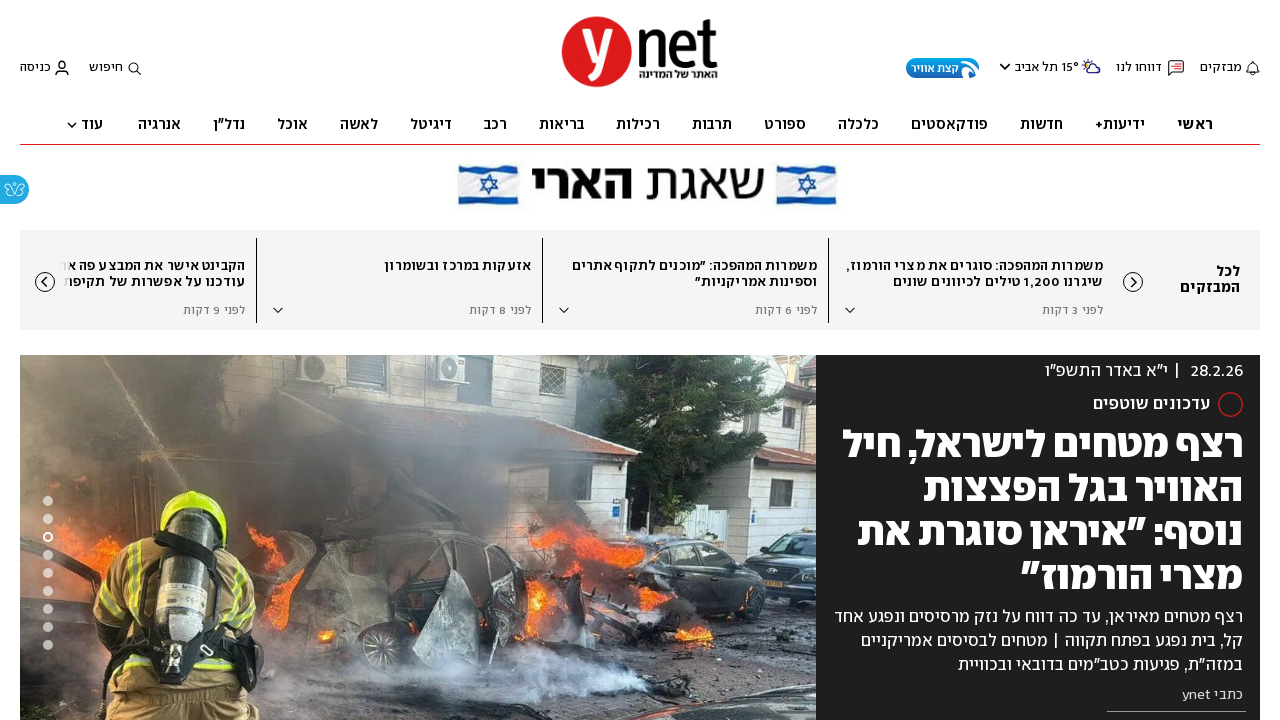

Waited for ynet.co.il page to load (domcontentloaded)
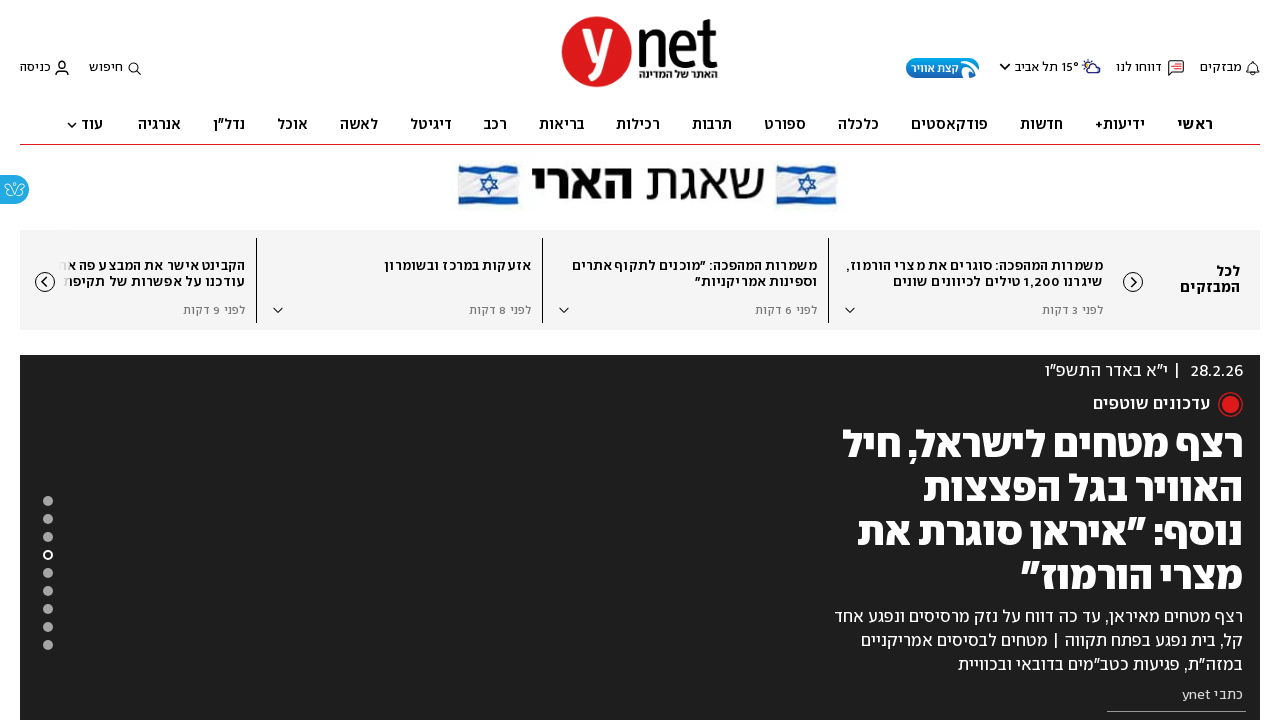

Created a new page in the context
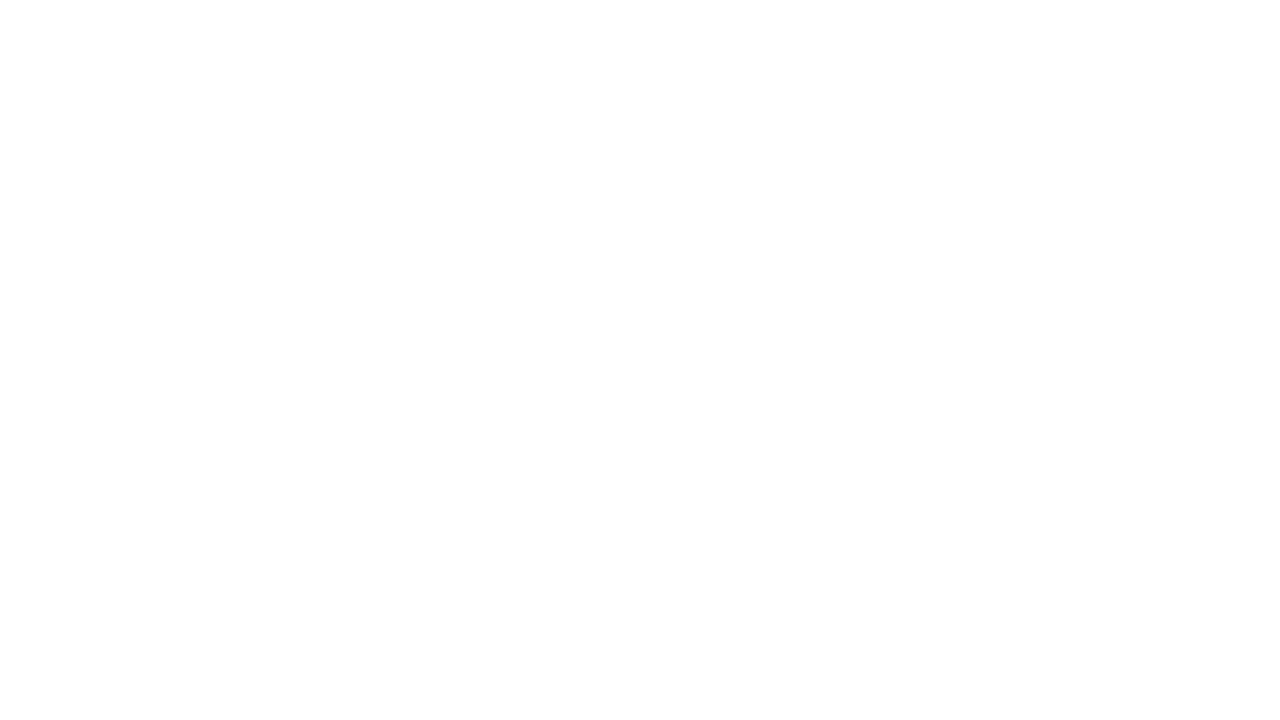

Navigated to walla.co.il in the second page
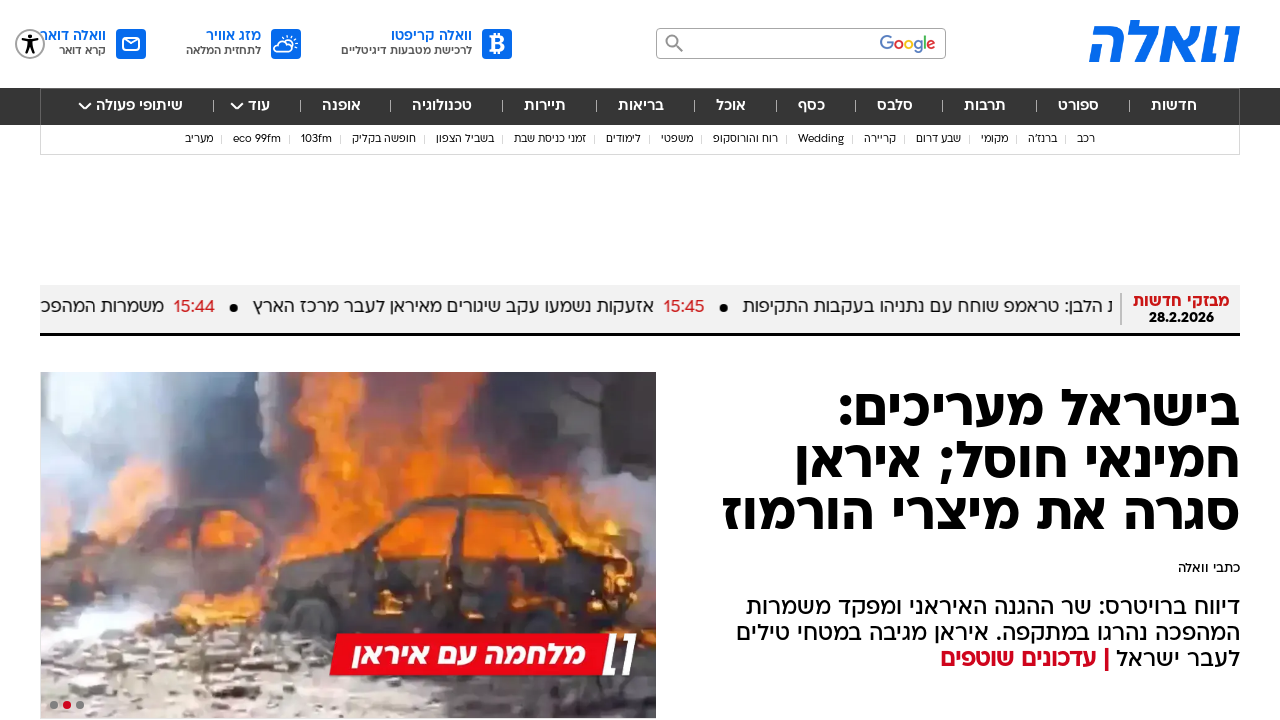

Waited for walla.co.il page to load (domcontentloaded)
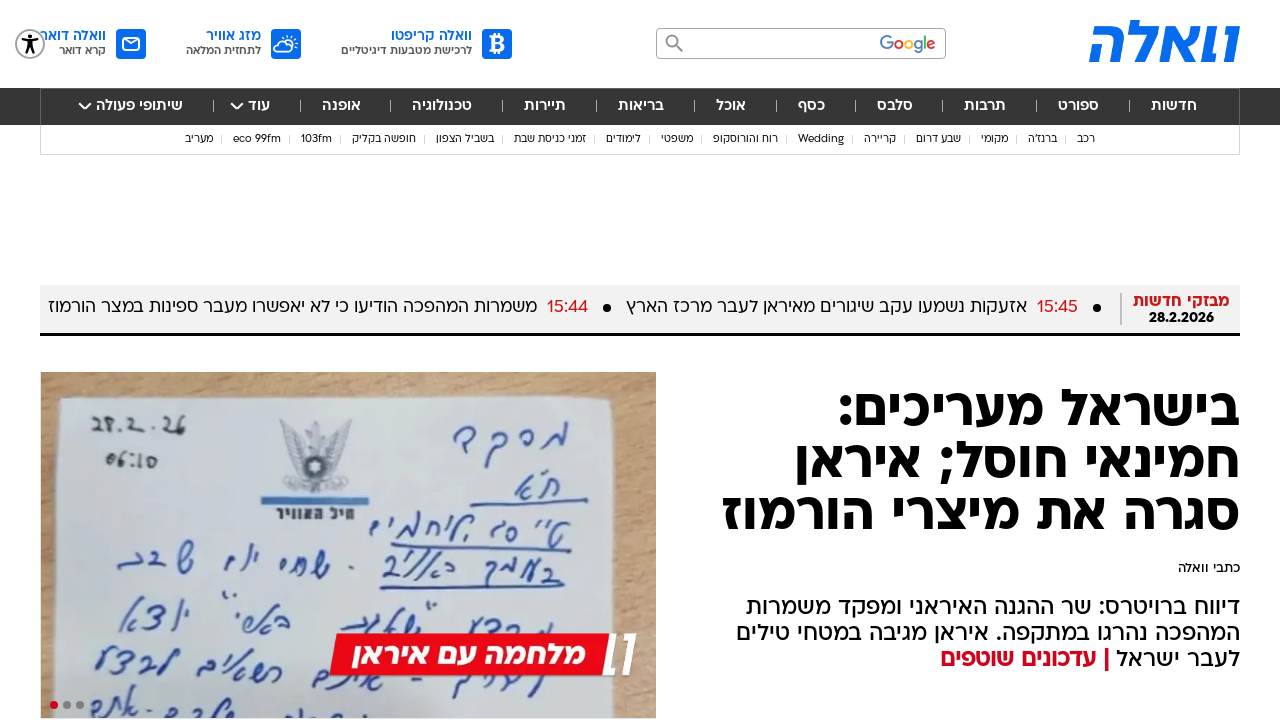

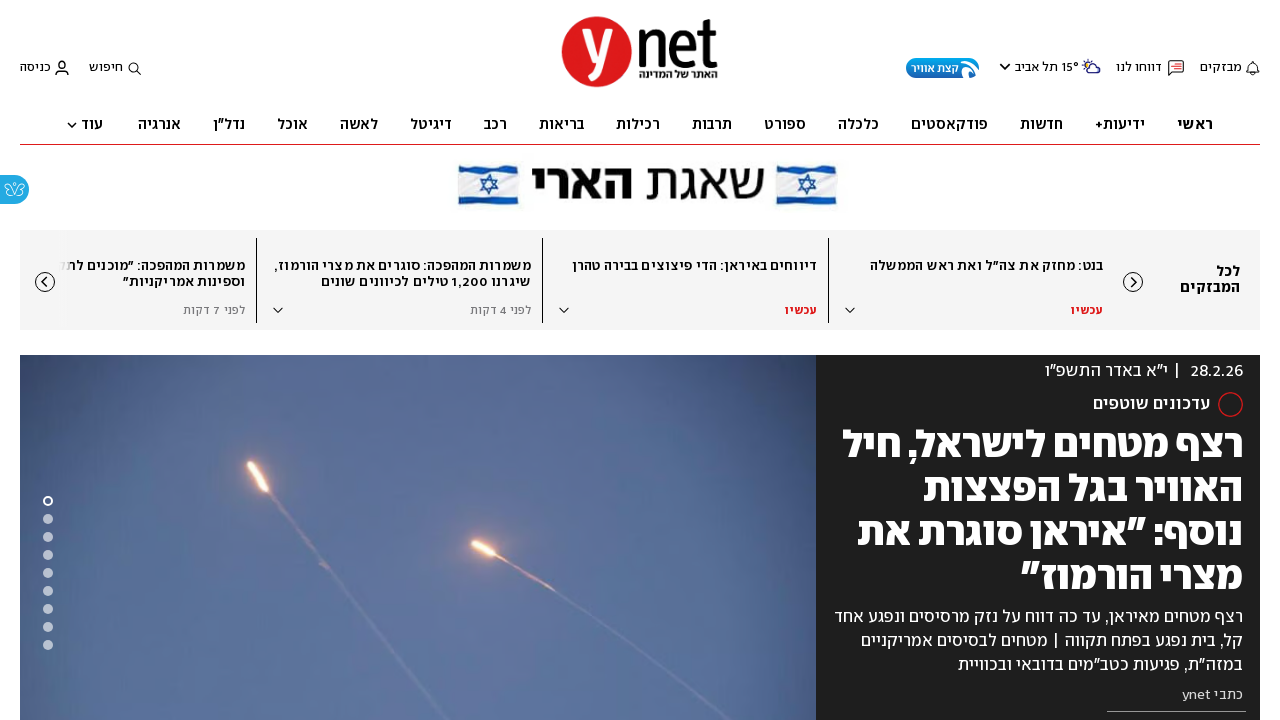